Tests double-click functionality on an element and verifies double-clicked status

Starting URL: https://www.selenium.dev/selenium/web/mouse_interaction.html

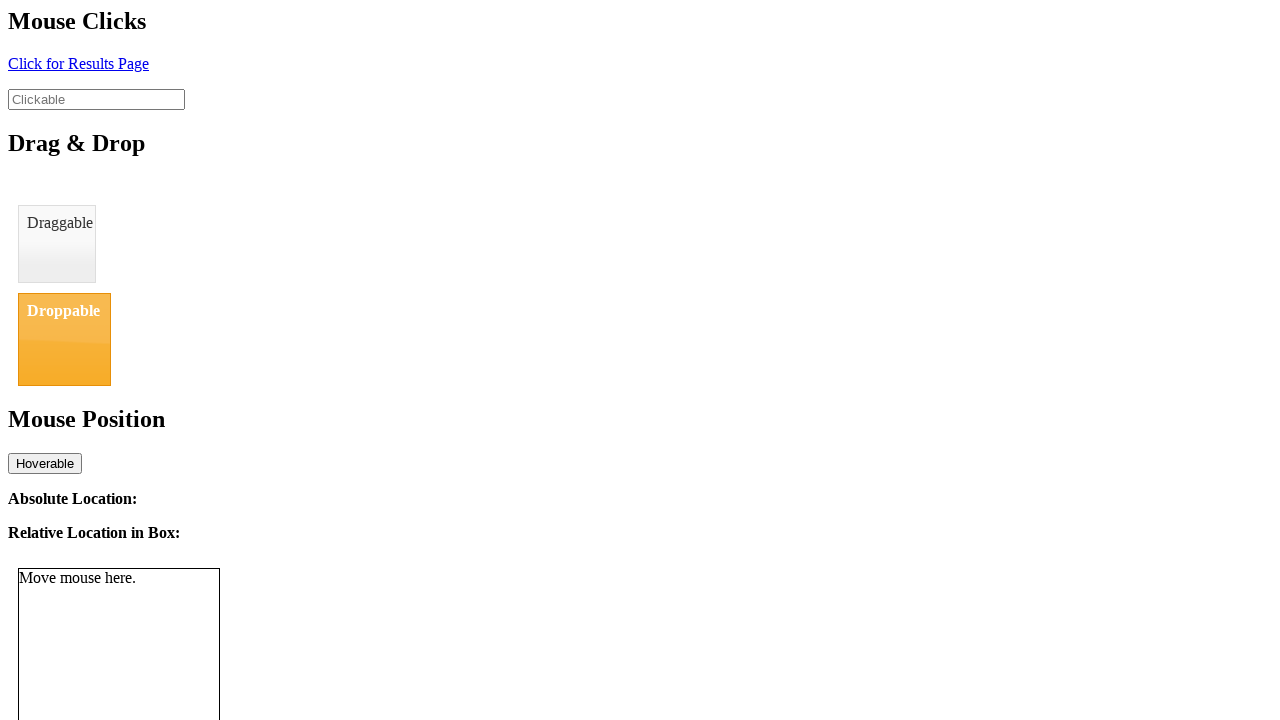

Double-clicked on the clickable element at (96, 99) on #clickable
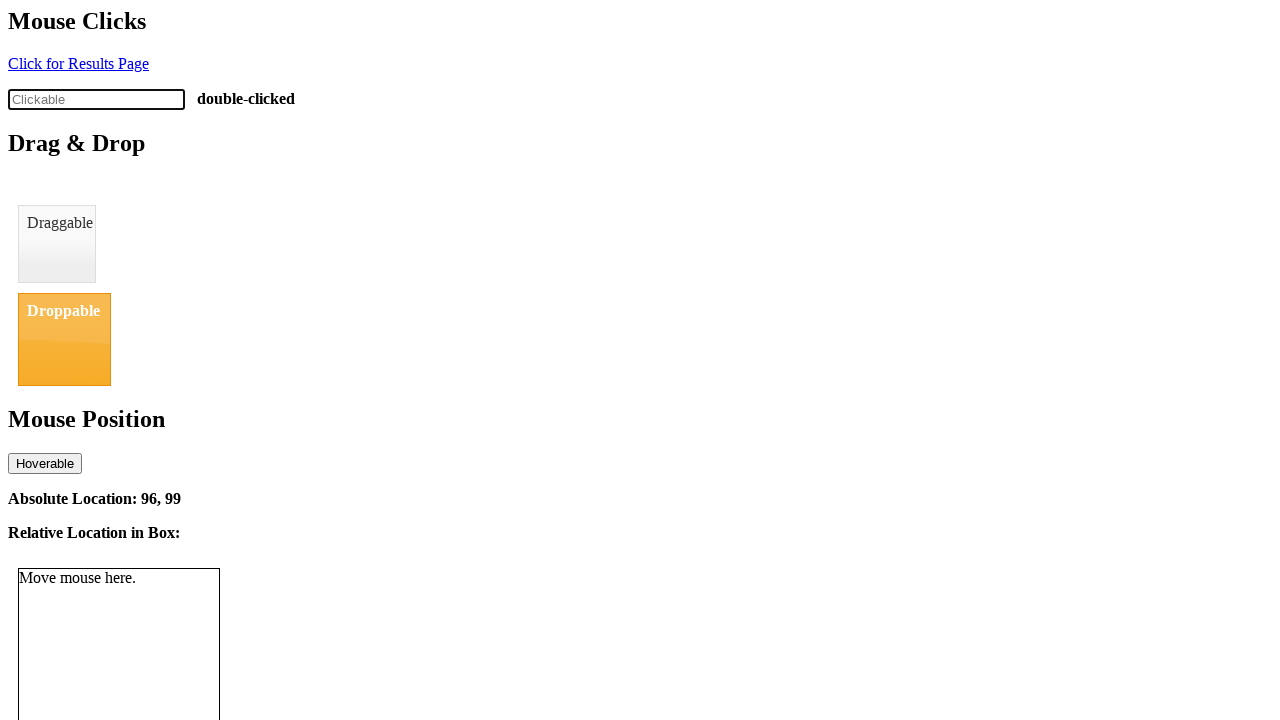

Click status element appeared after double-click
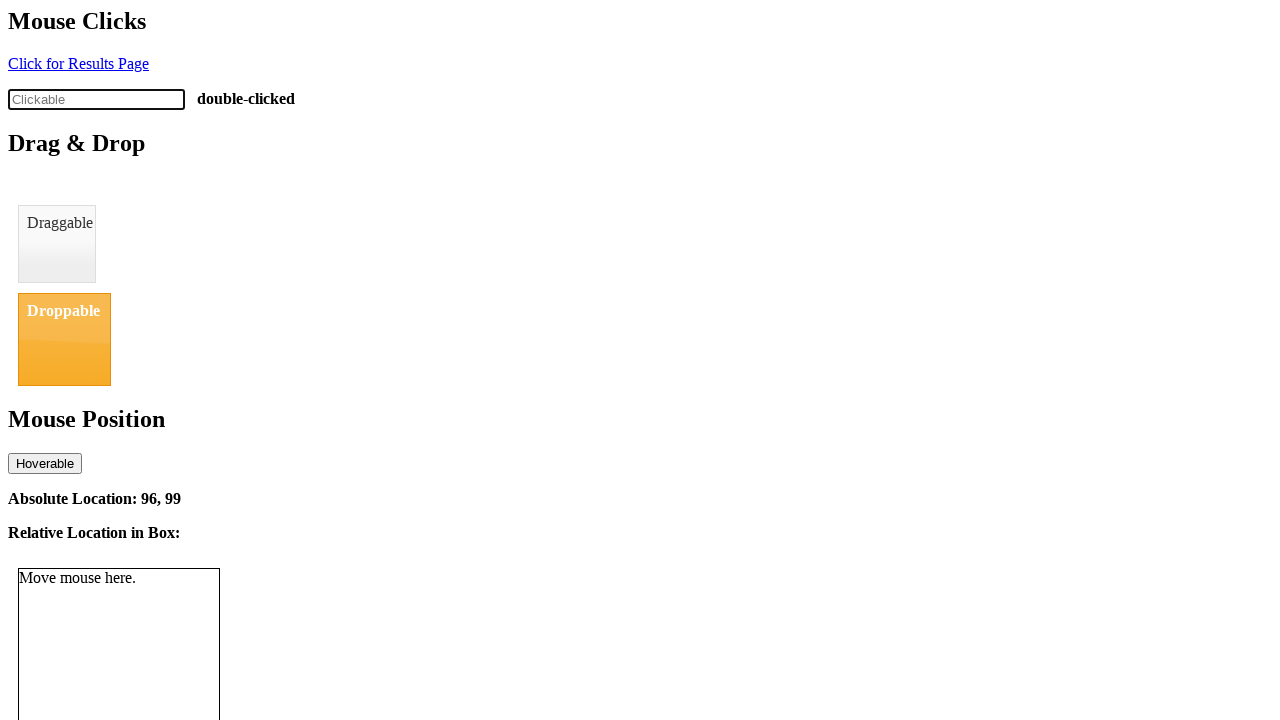

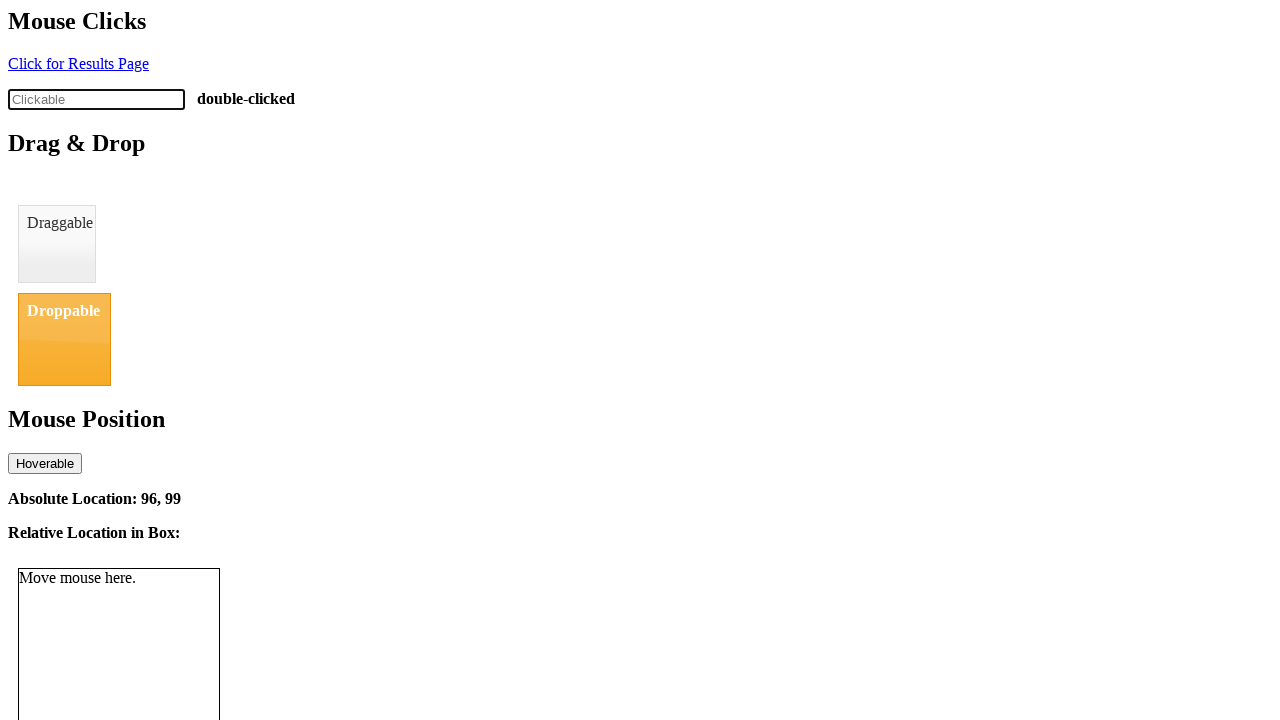